Tests JavaScript confirmation dialog by clicking a button that triggers a confirm dialog and dismissing it

Starting URL: http://the-internet.herokuapp.com/javascript_alerts

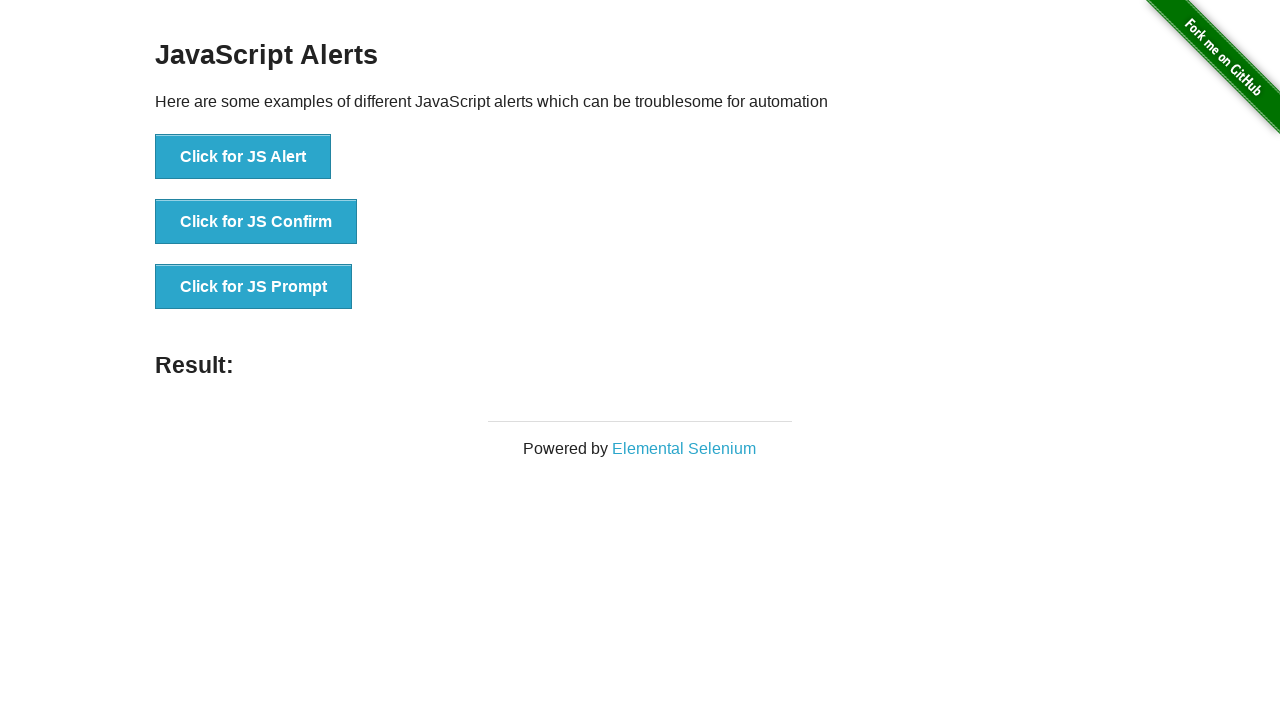

Set up dialog handler to dismiss confirmation dialogs
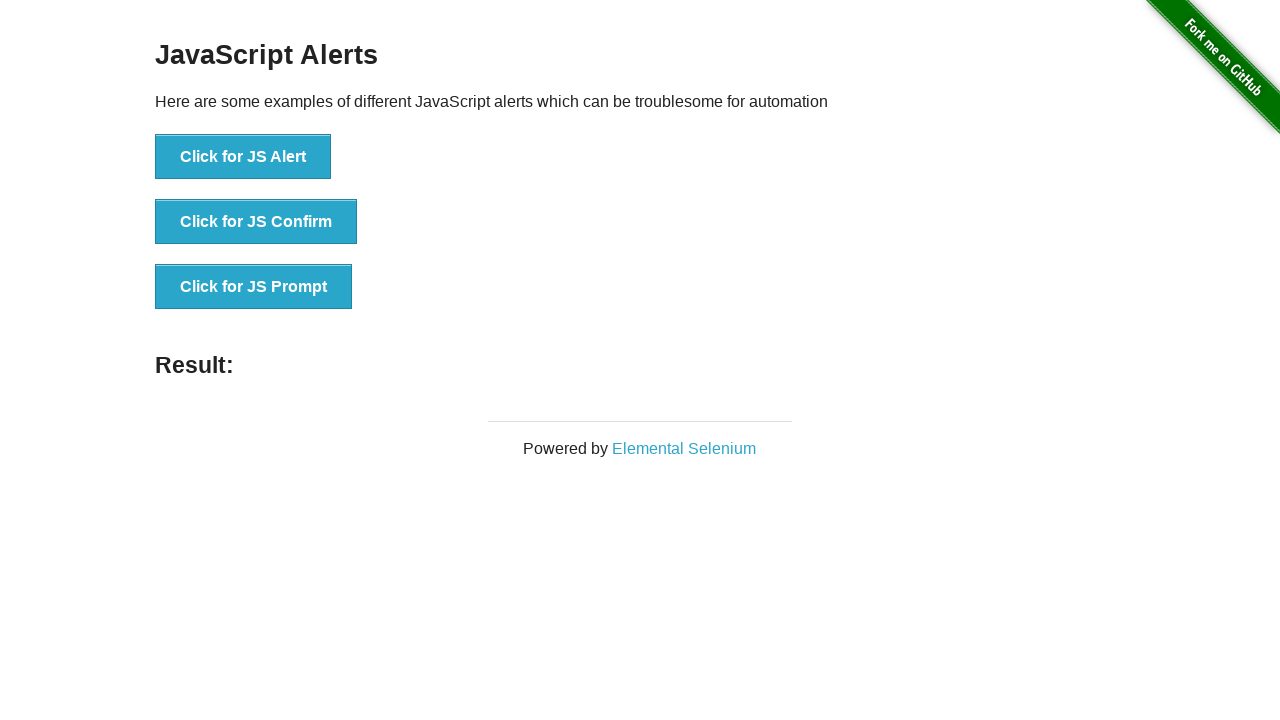

Clicked button to trigger JavaScript confirm dialog at (256, 222) on button[onclick='jsConfirm()']
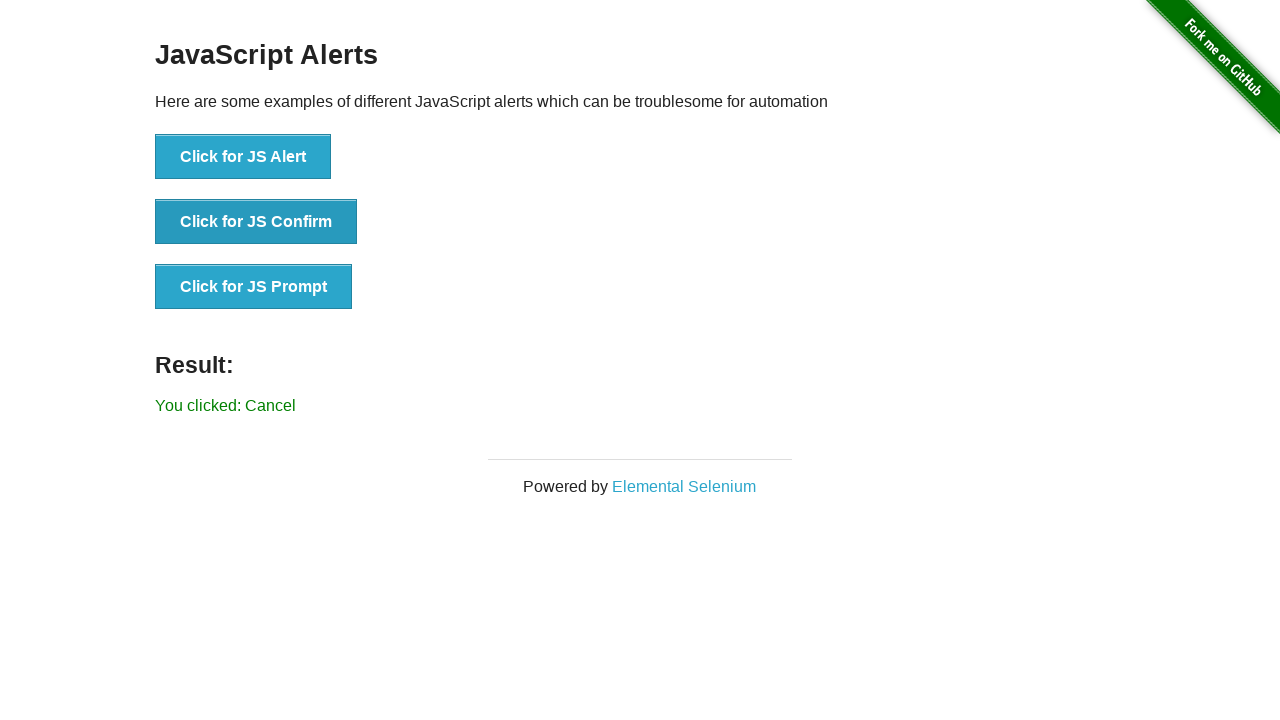

Confirmation dialog was dismissed and result message appeared
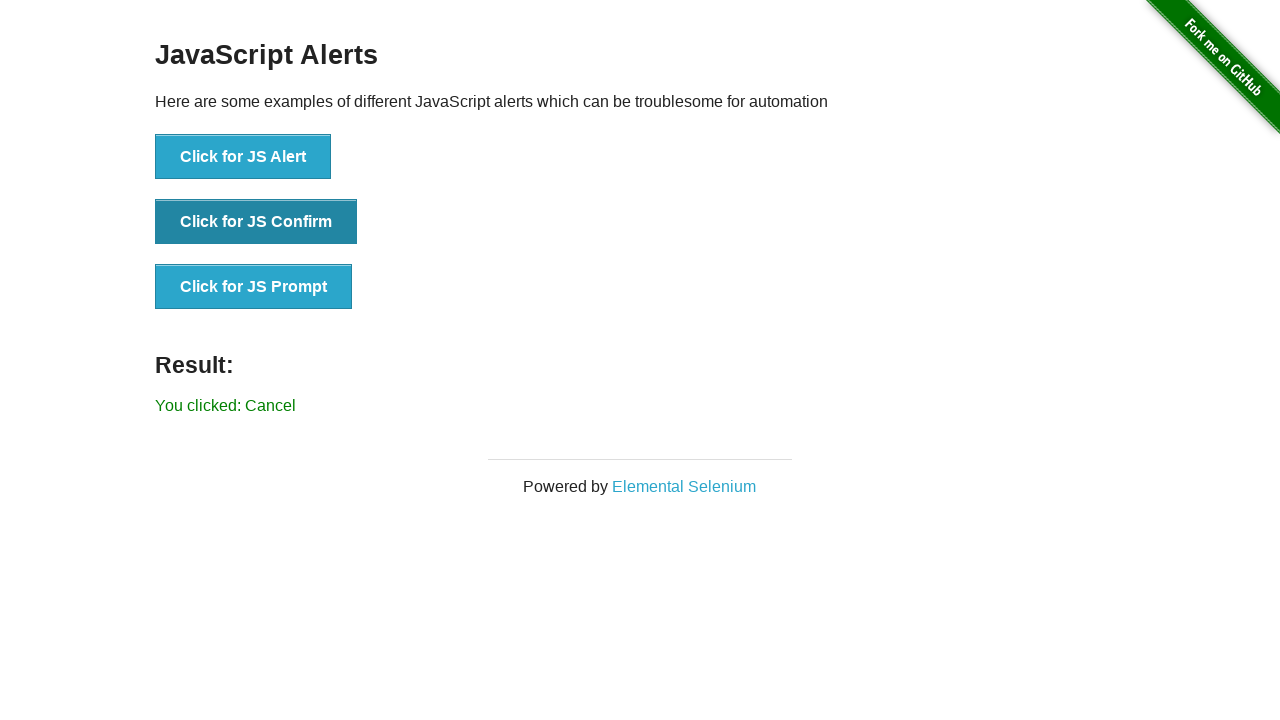

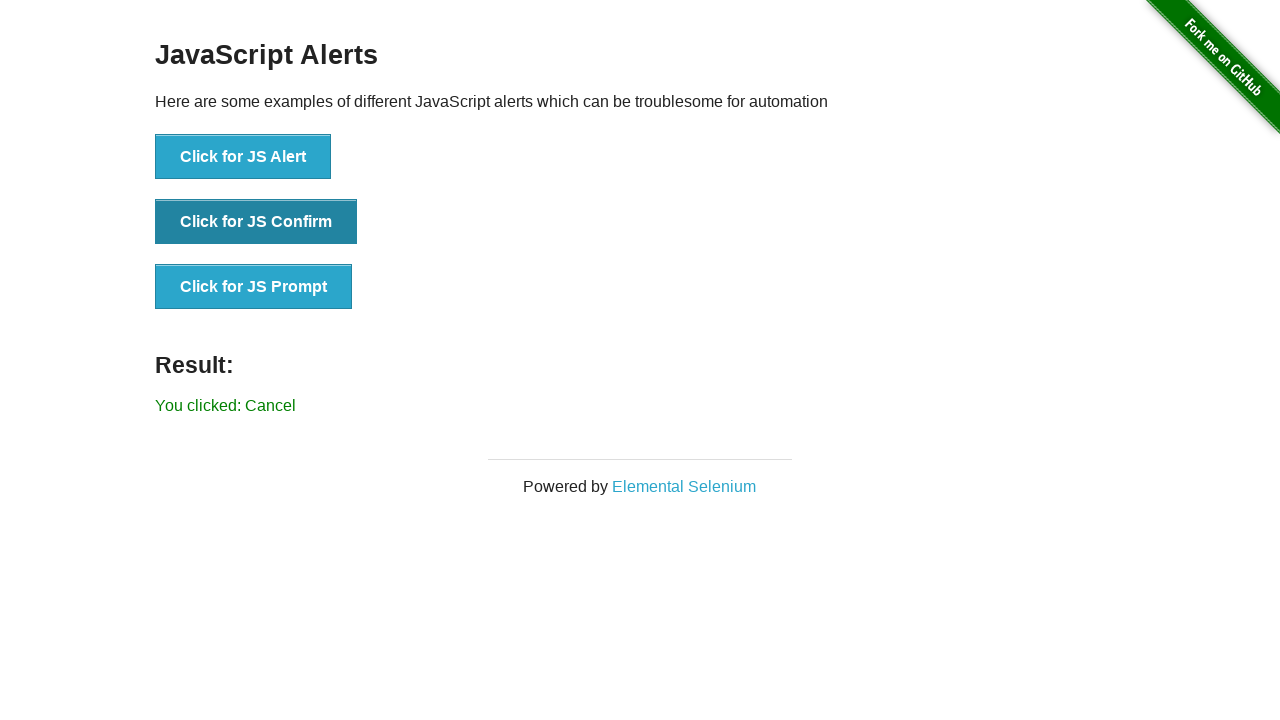